Tests HTML5 drag and drop by reordering list items

Starting URL: https://david-desmaisons.github.io/draggable-example/

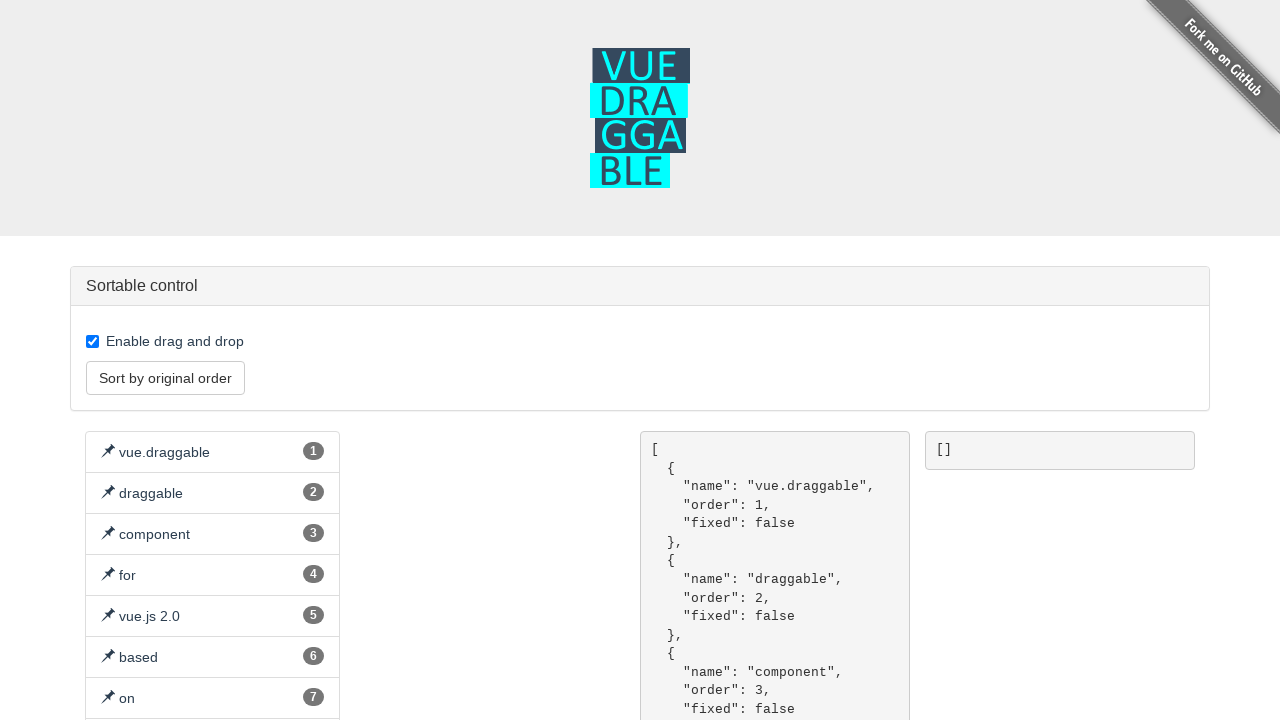

Waited for page to reach networkidle state
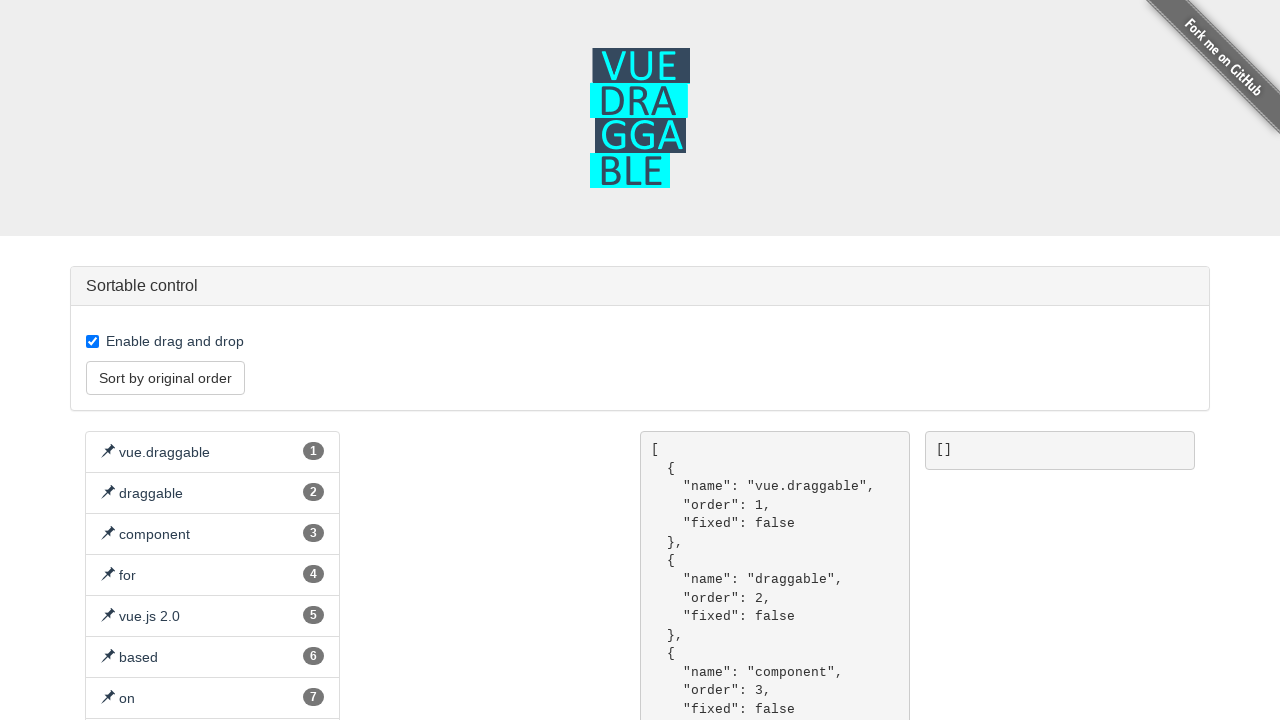

Located first list item for drag and drop
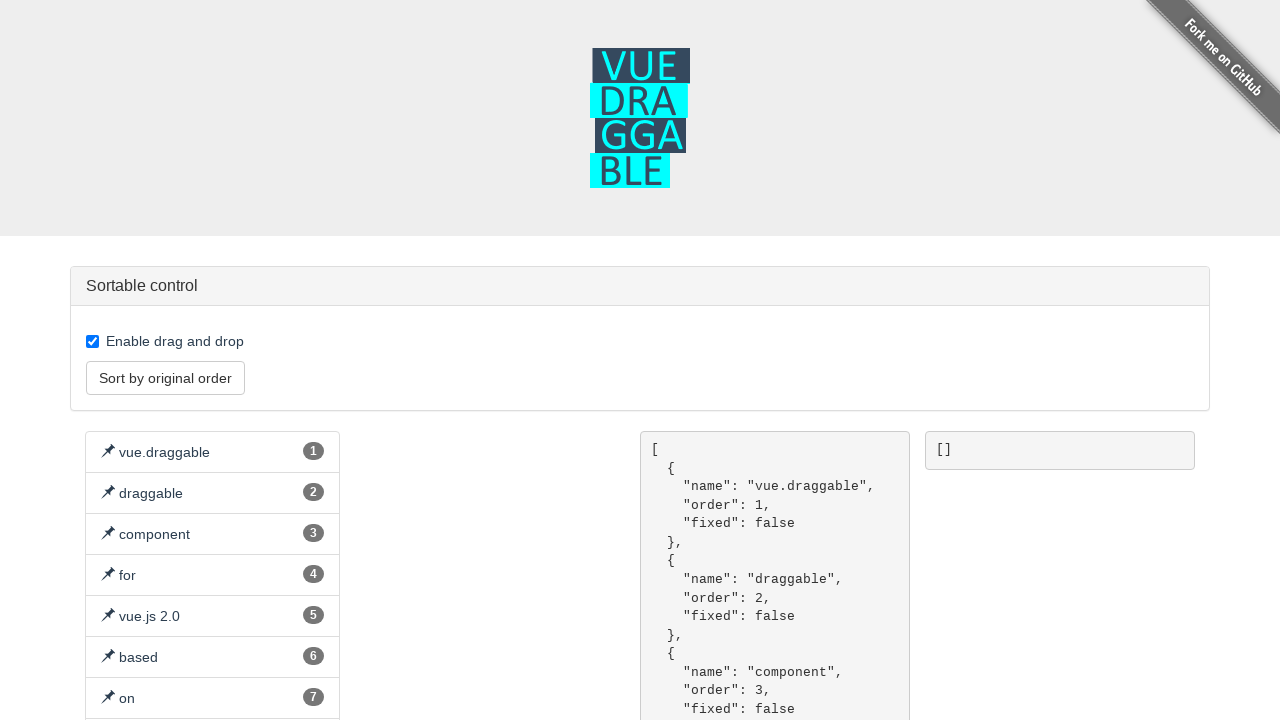

Located second list item as drop target
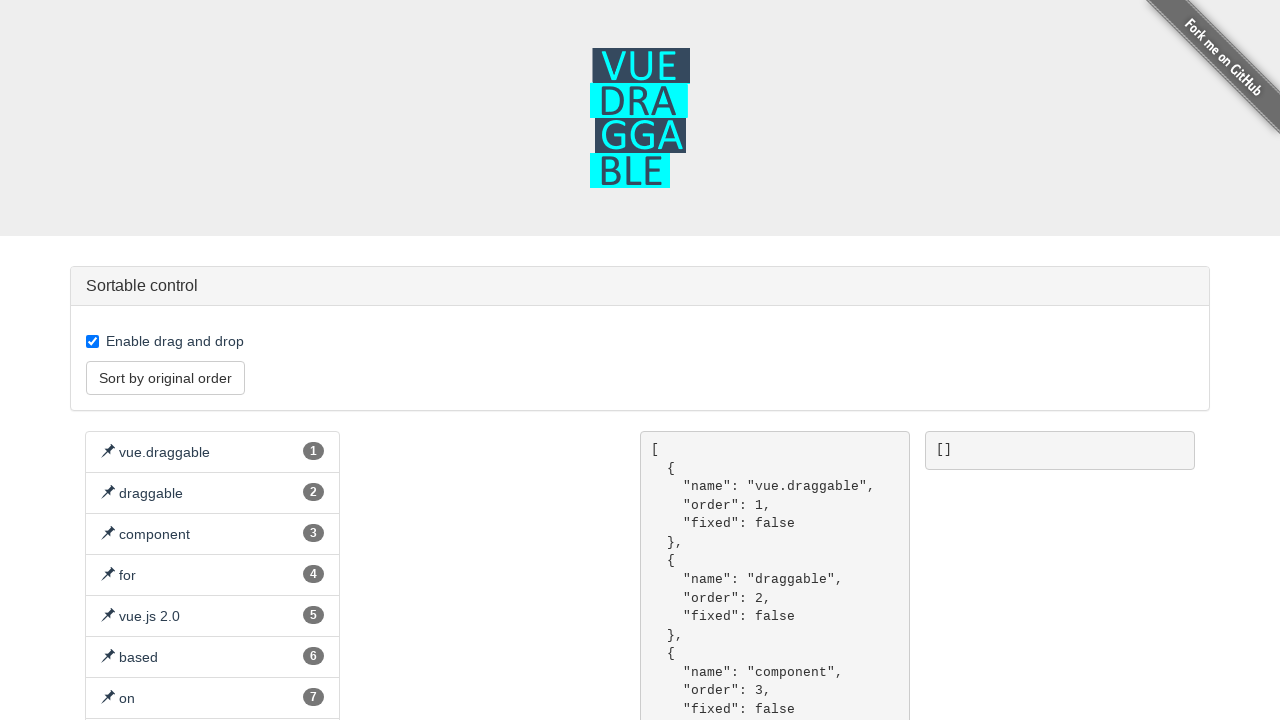

Dragged first list item to second position, reordering the list at (212, 534)
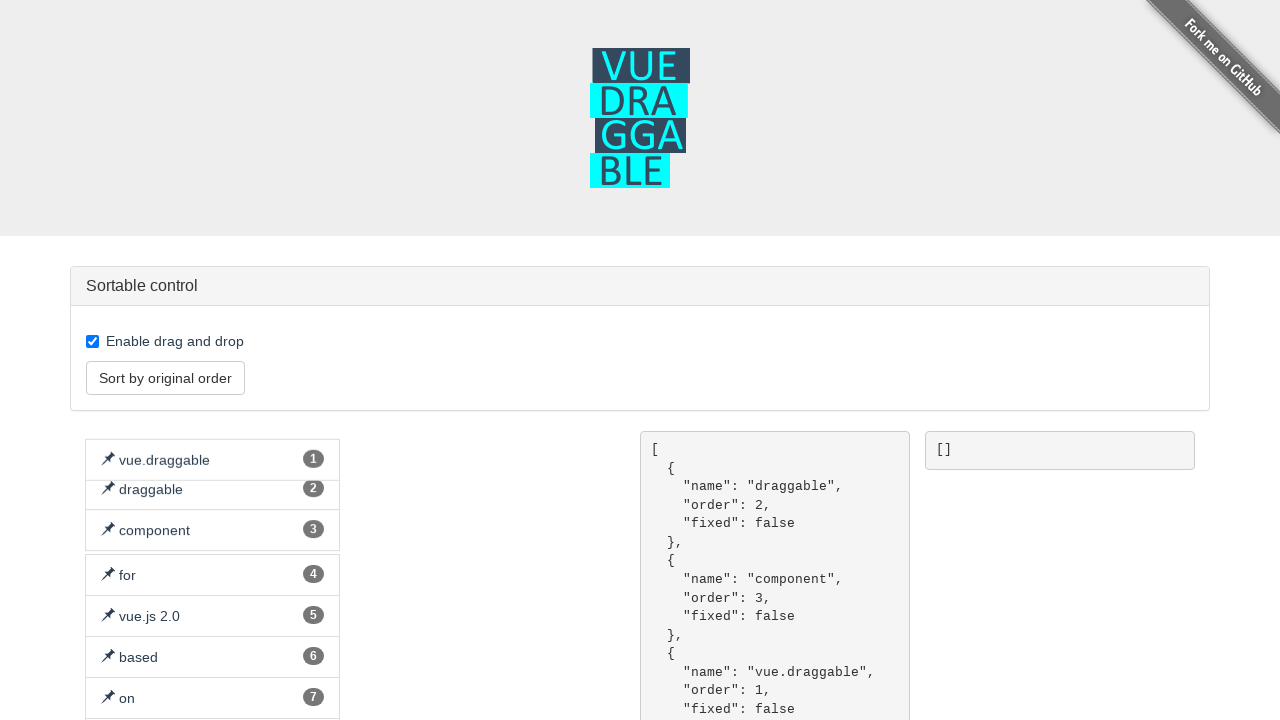

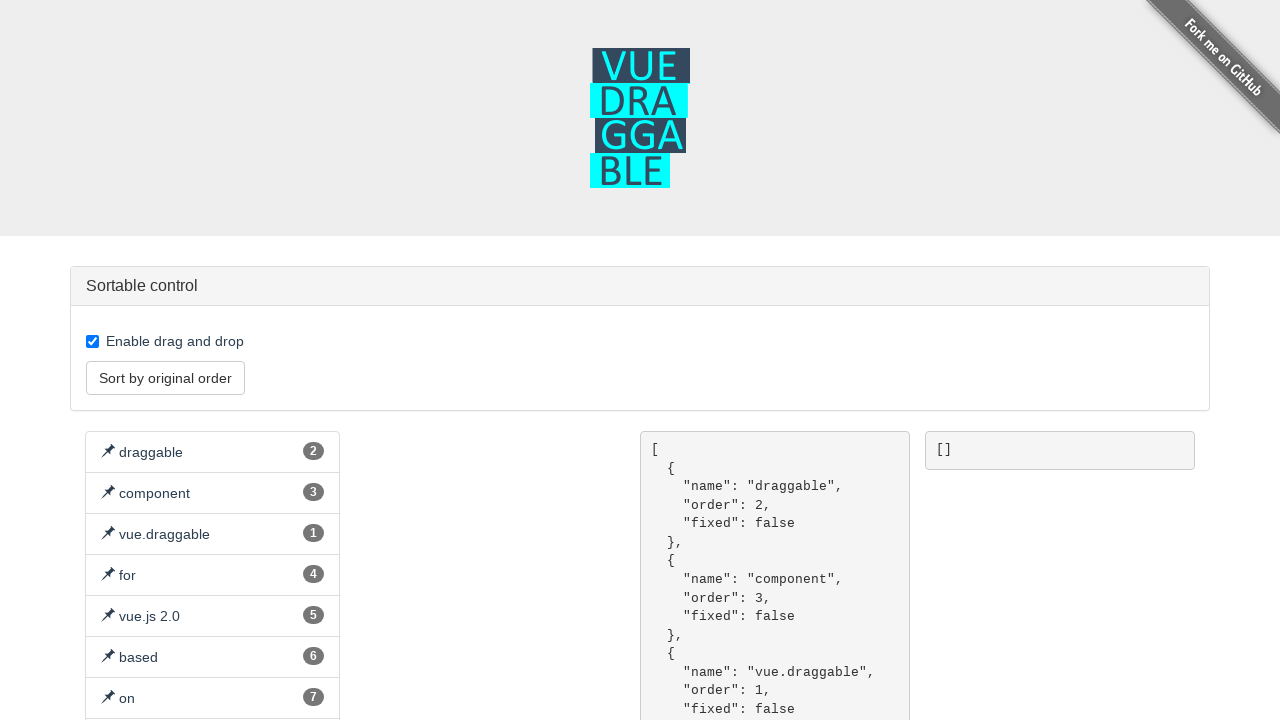